Verifies that the "Log In" button on the NextBaseCRM login page has the expected text value of "Log In" by checking the button's value attribute.

Starting URL: https://login1.nextbasecrm.com/

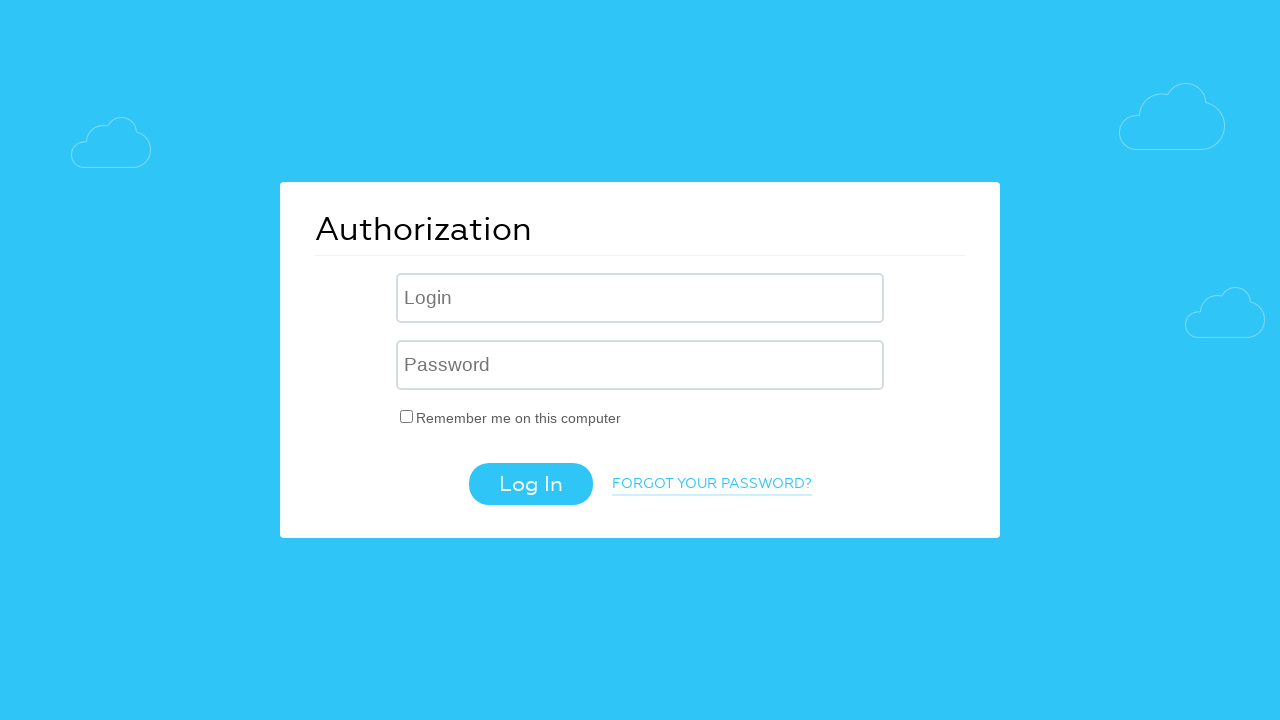

Navigated to NextBaseCRM login page
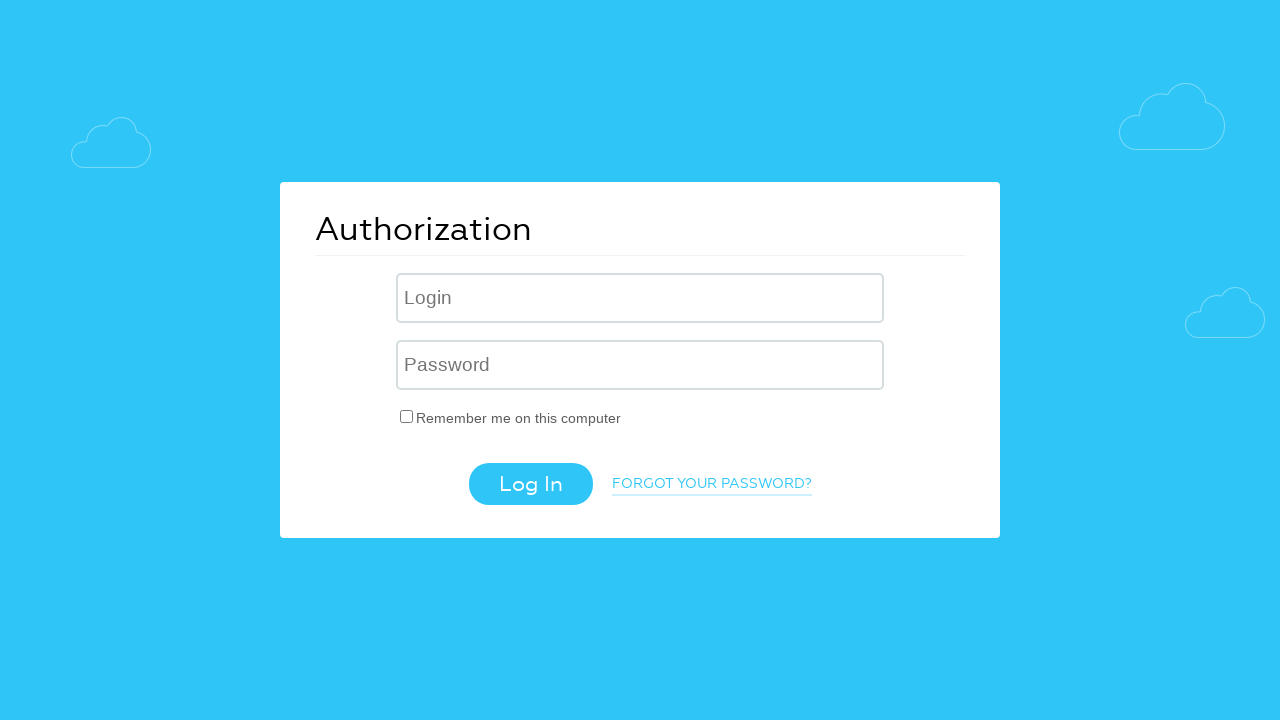

Located Log In button using CSS selector input[value='Log In']
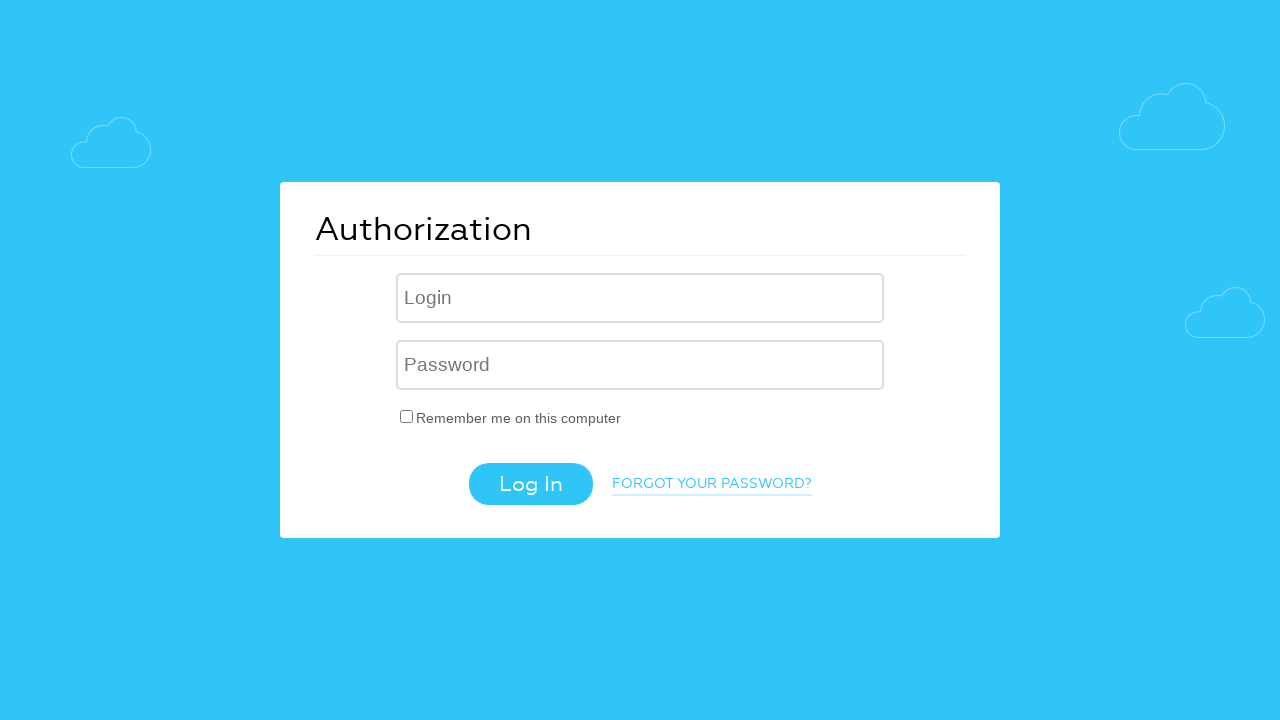

Waited for Log In button to be visible
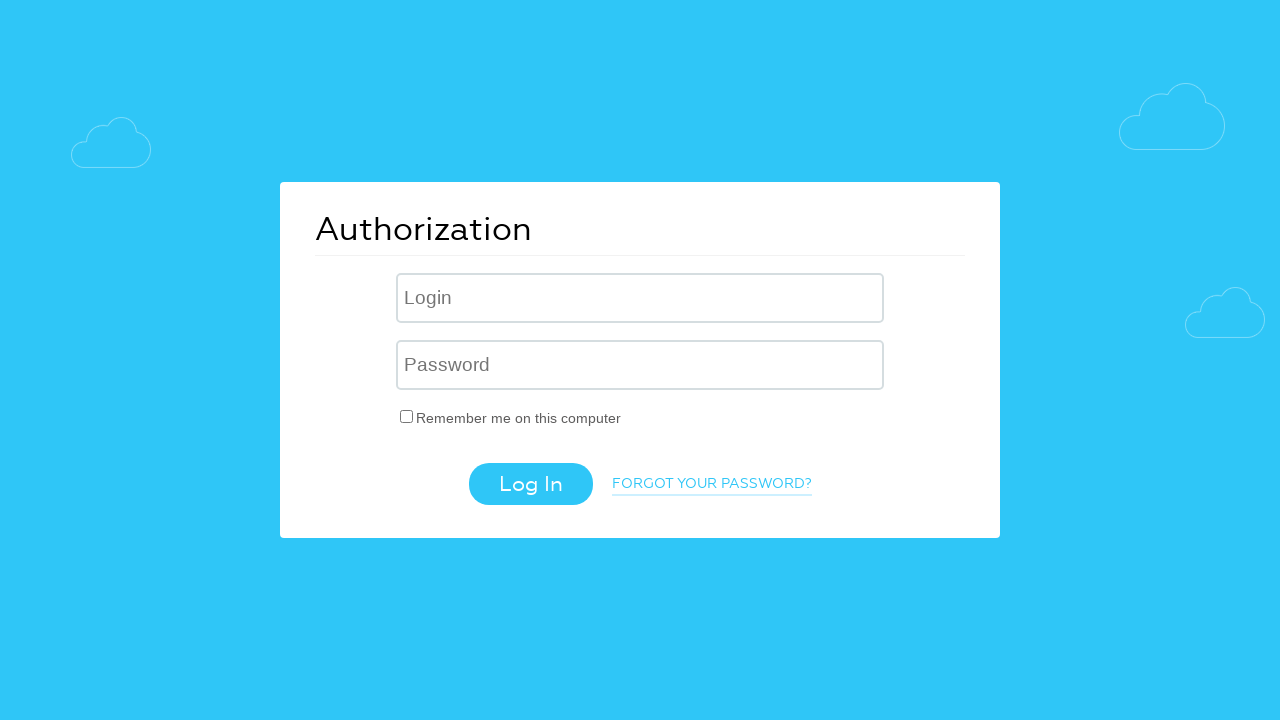

Retrieved the value attribute from Log In button
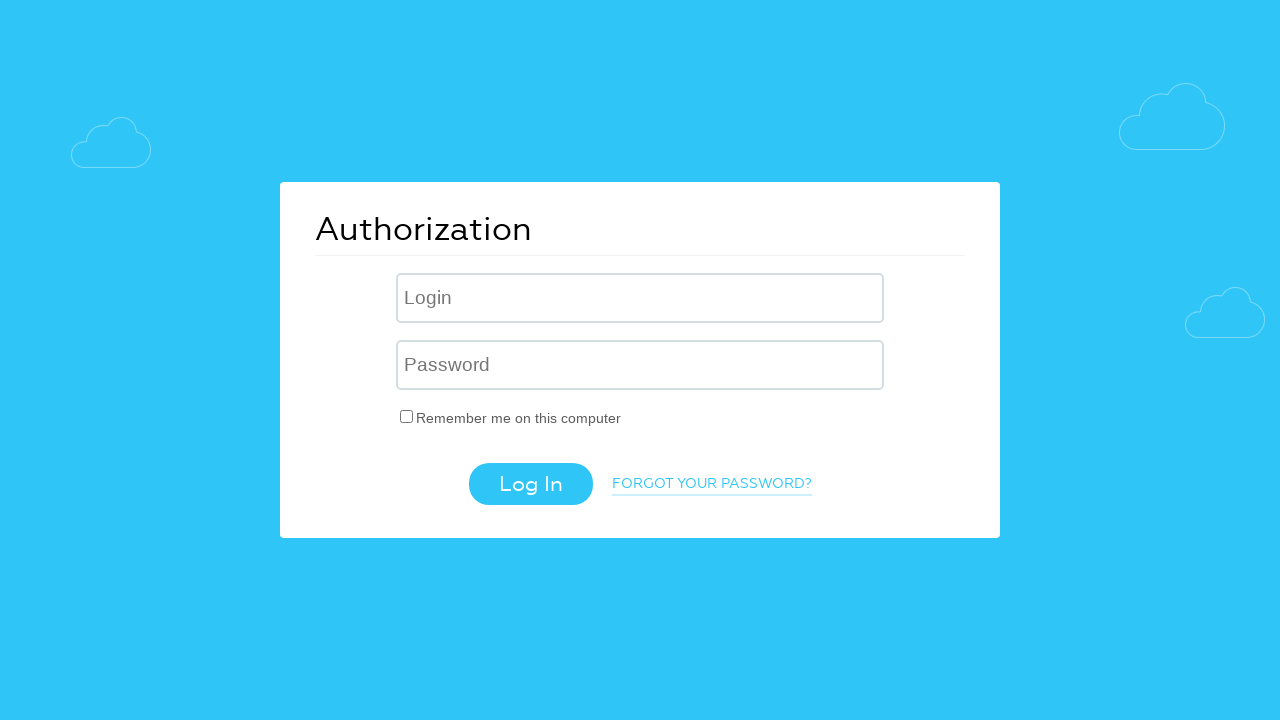

Set expected button text value to 'Log In'
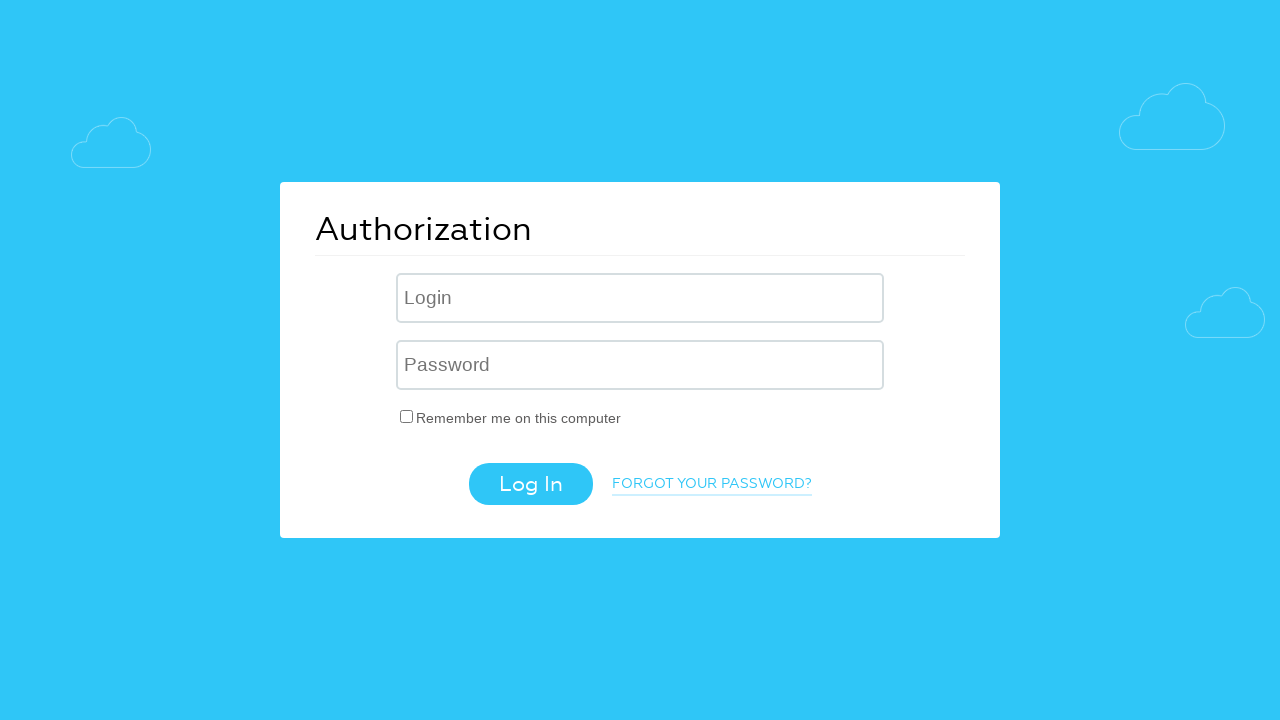

Verified Log In button has correct value attribute: 'Log In'
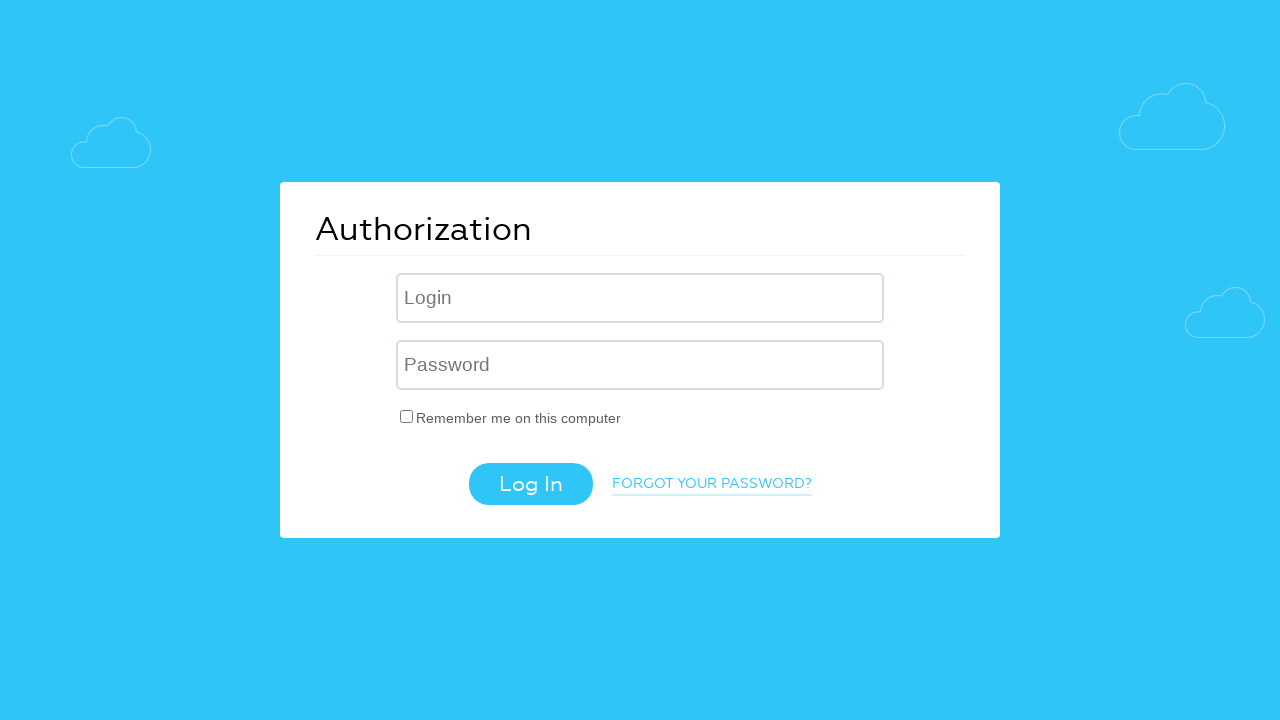

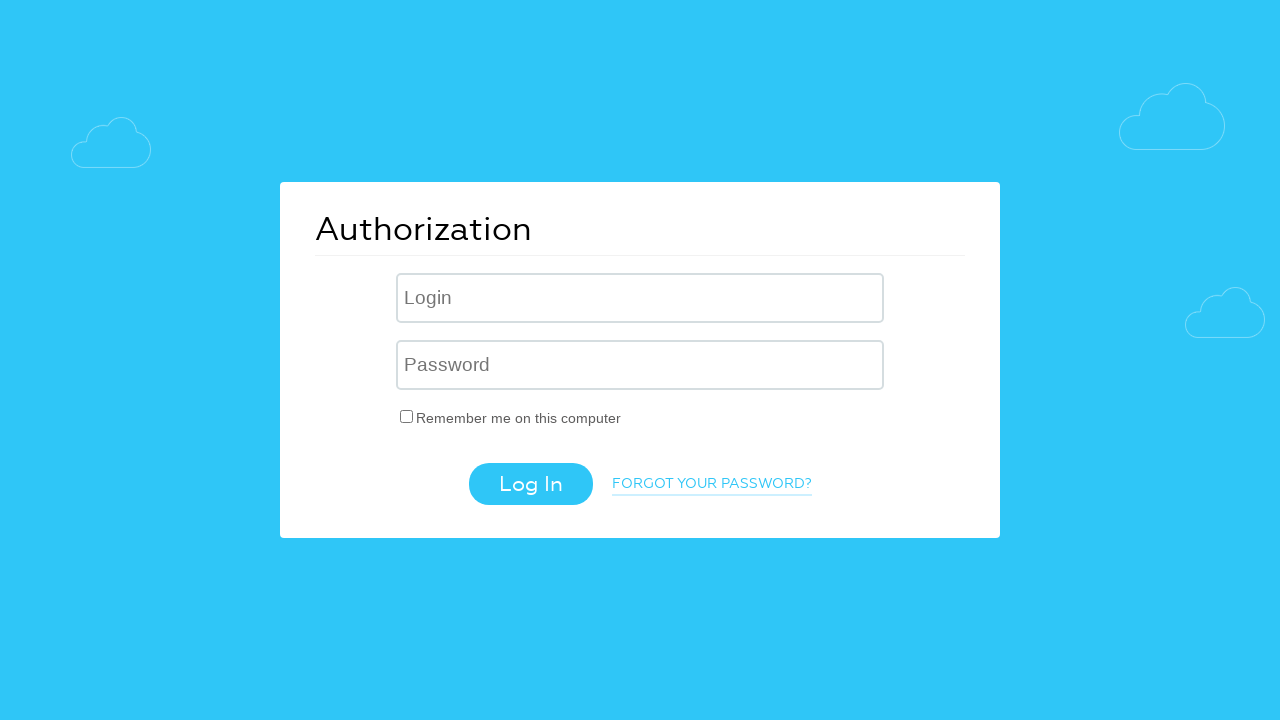